Tests a simple notes application by adding a new note with title and details, then verifying the note appears in the list

Starting URL: https://testpages.eviltester.com/styled/apps/notes/simplenotes.html

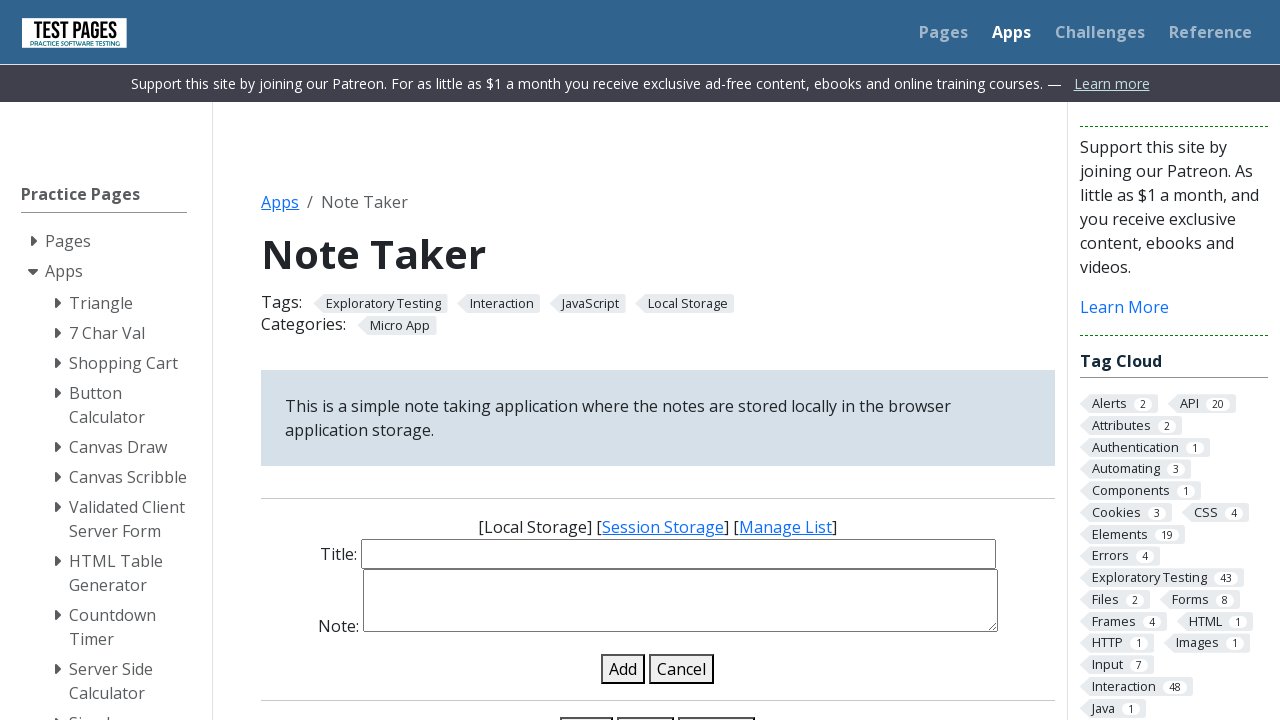

Filled note title input with 'My First Note' on #note-title-input
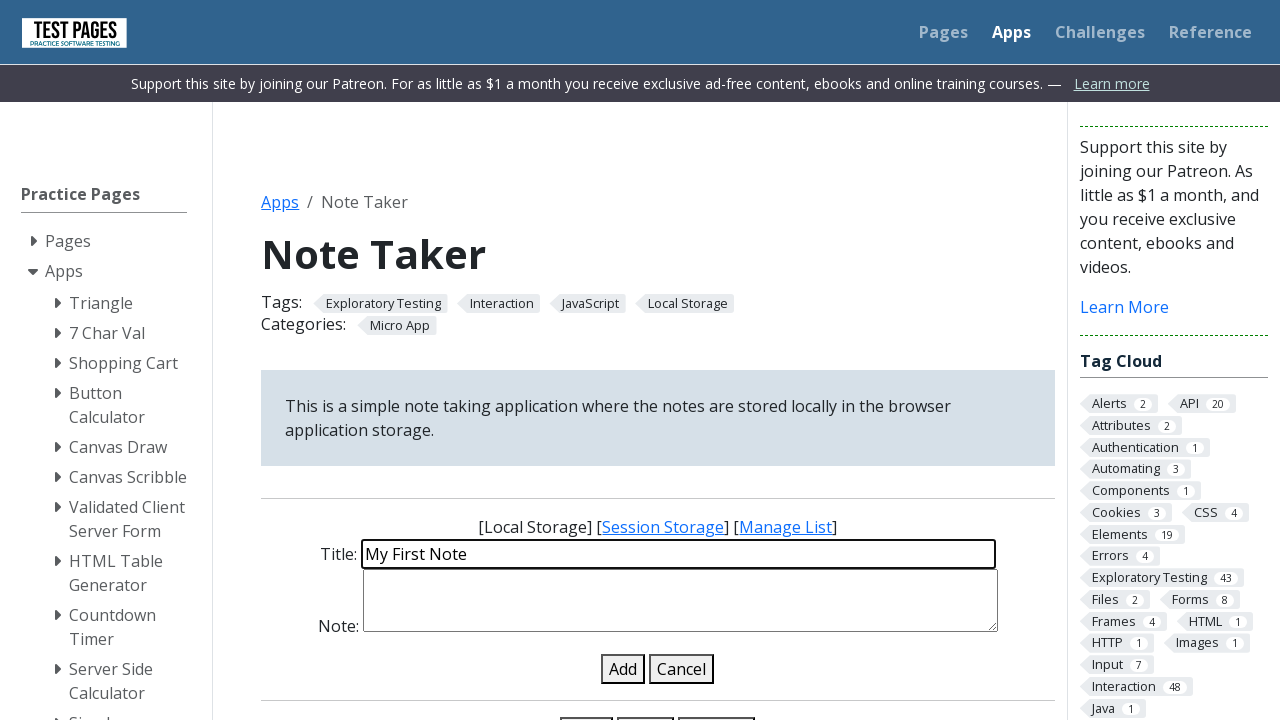

Filled note details input with multi-line content on #note-details-input
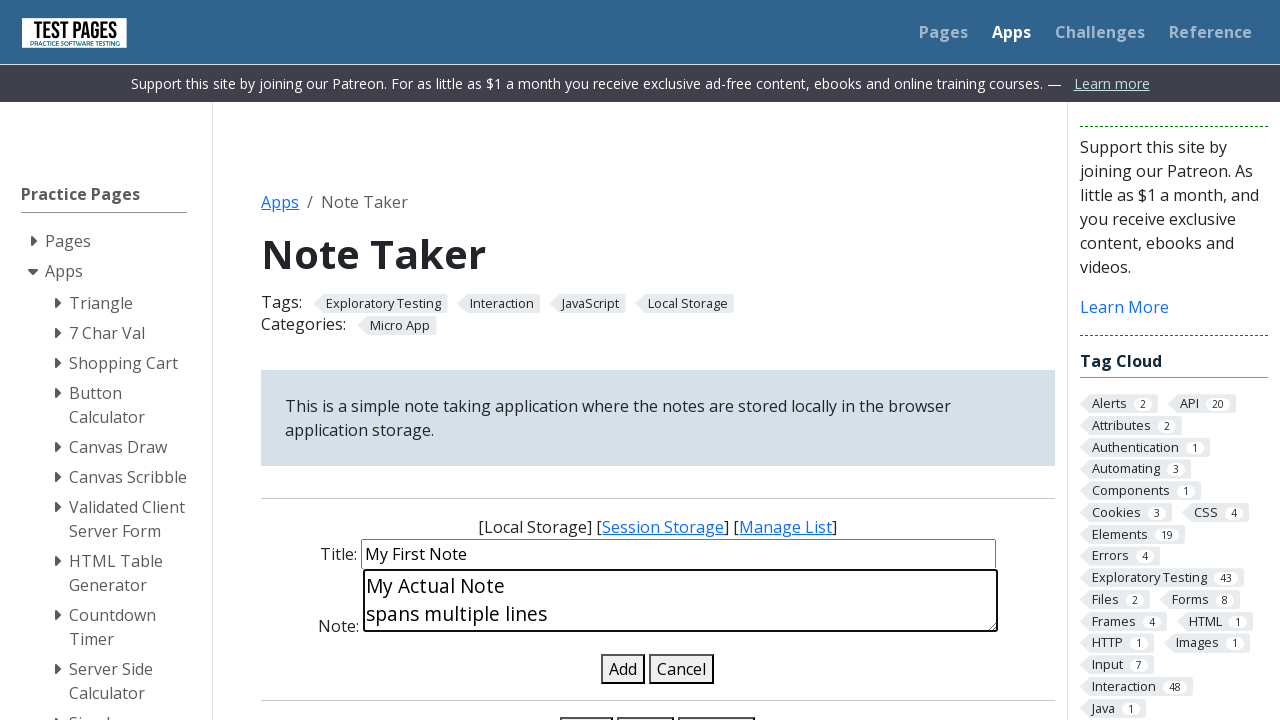

Clicked add note button at (623, 669) on button#add-note
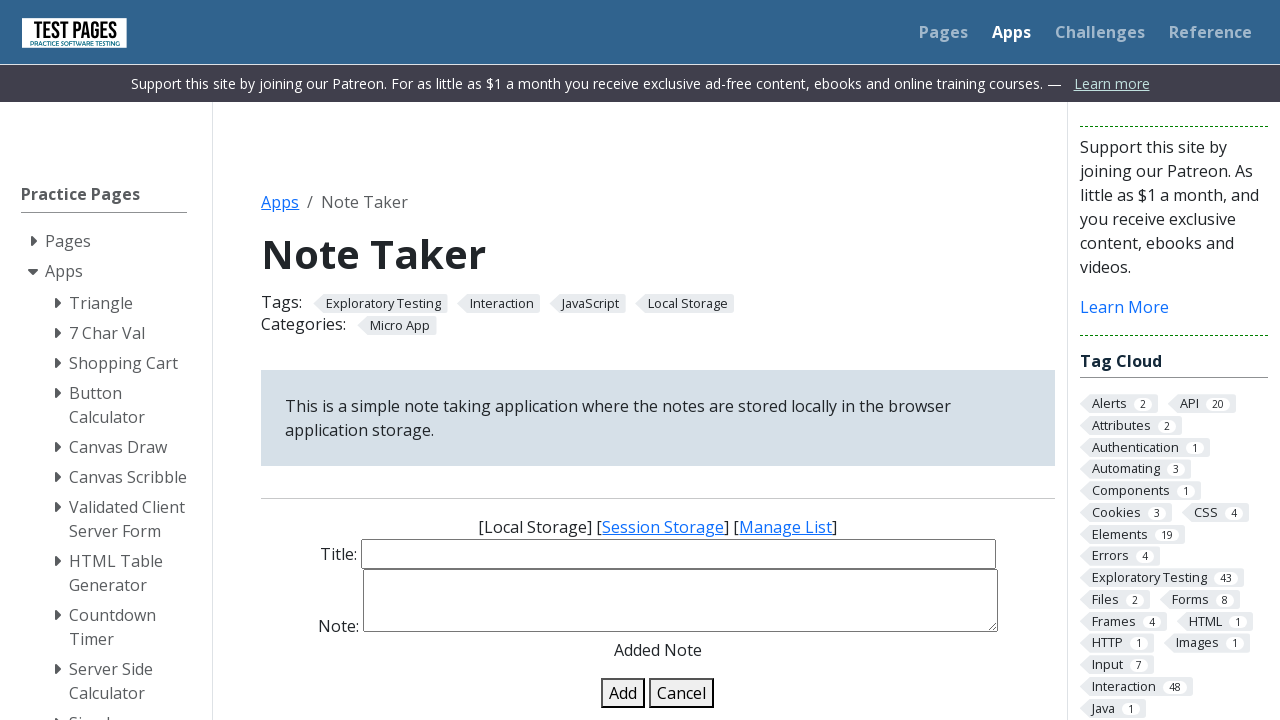

Note appeared in the list
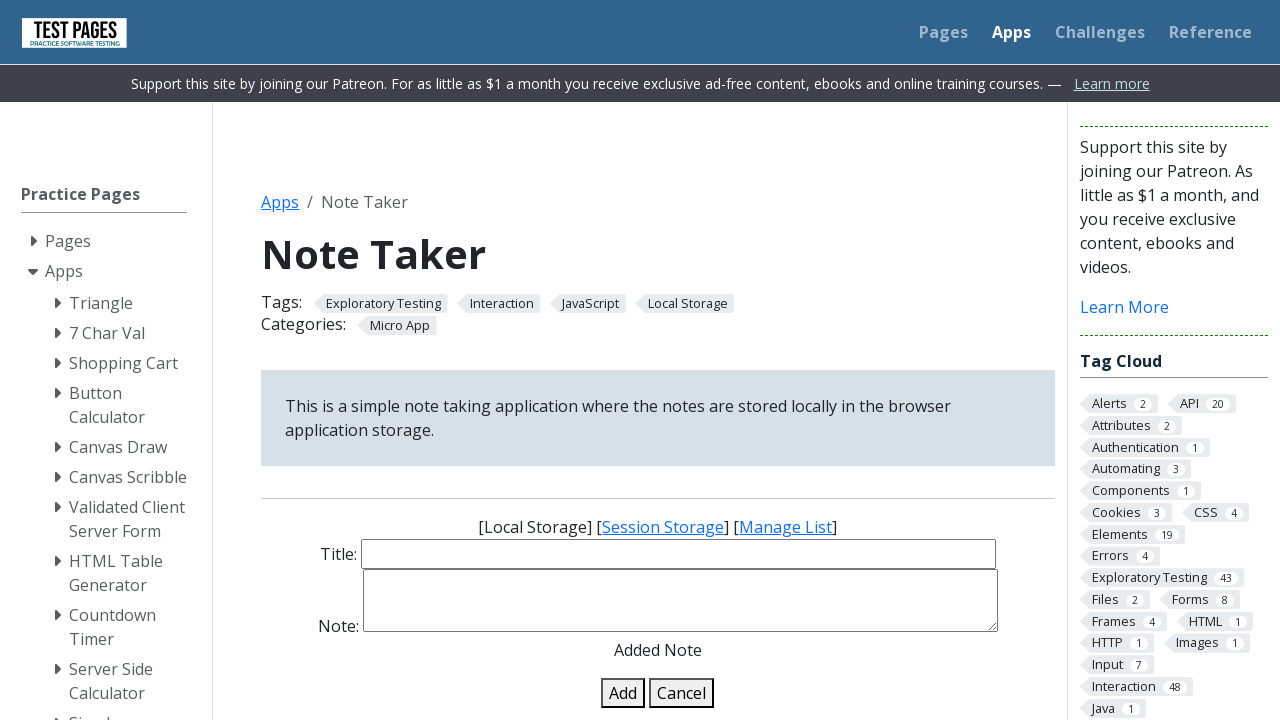

Retrieved all note elements from list
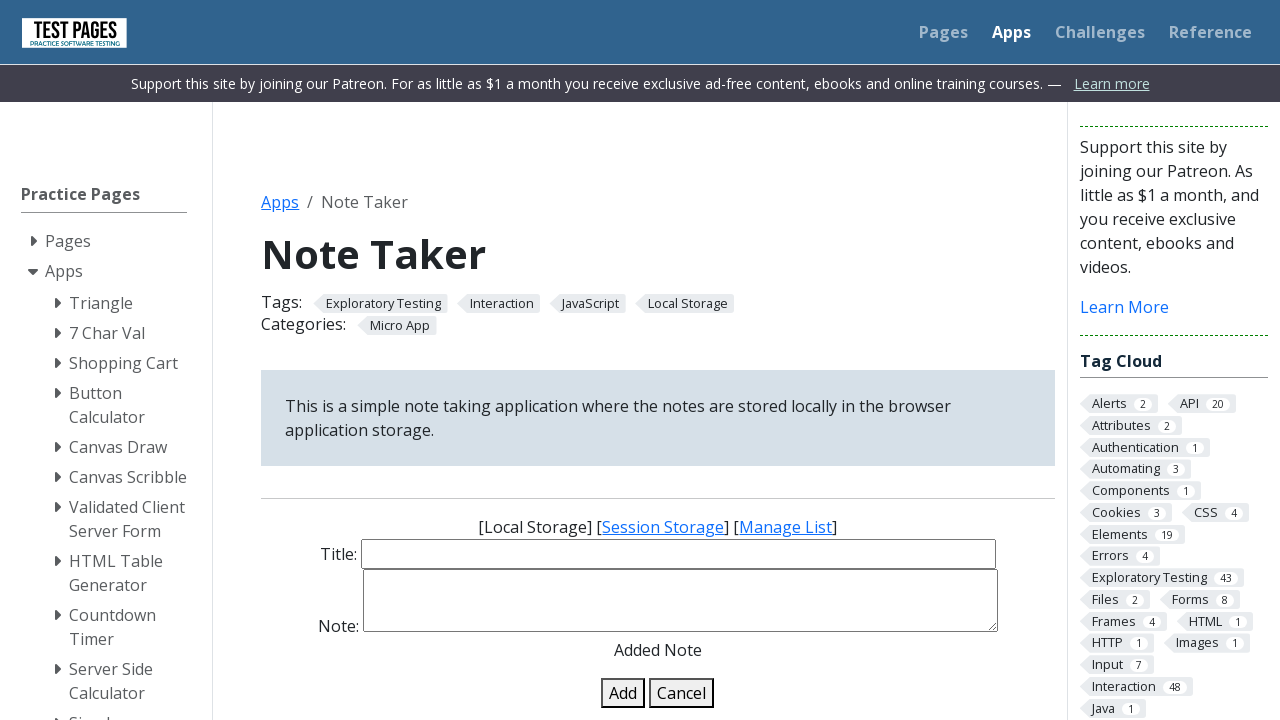

Found 'My First Note' in the list
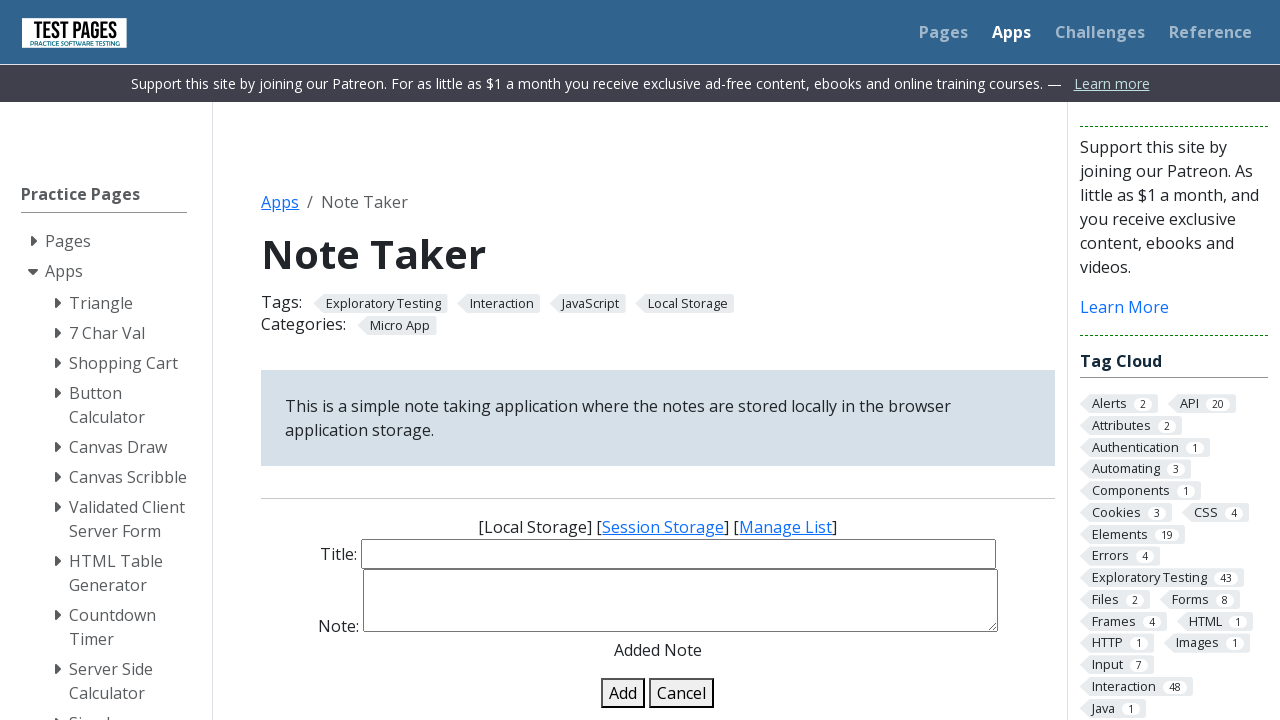

Verified that the note was successfully added to the list
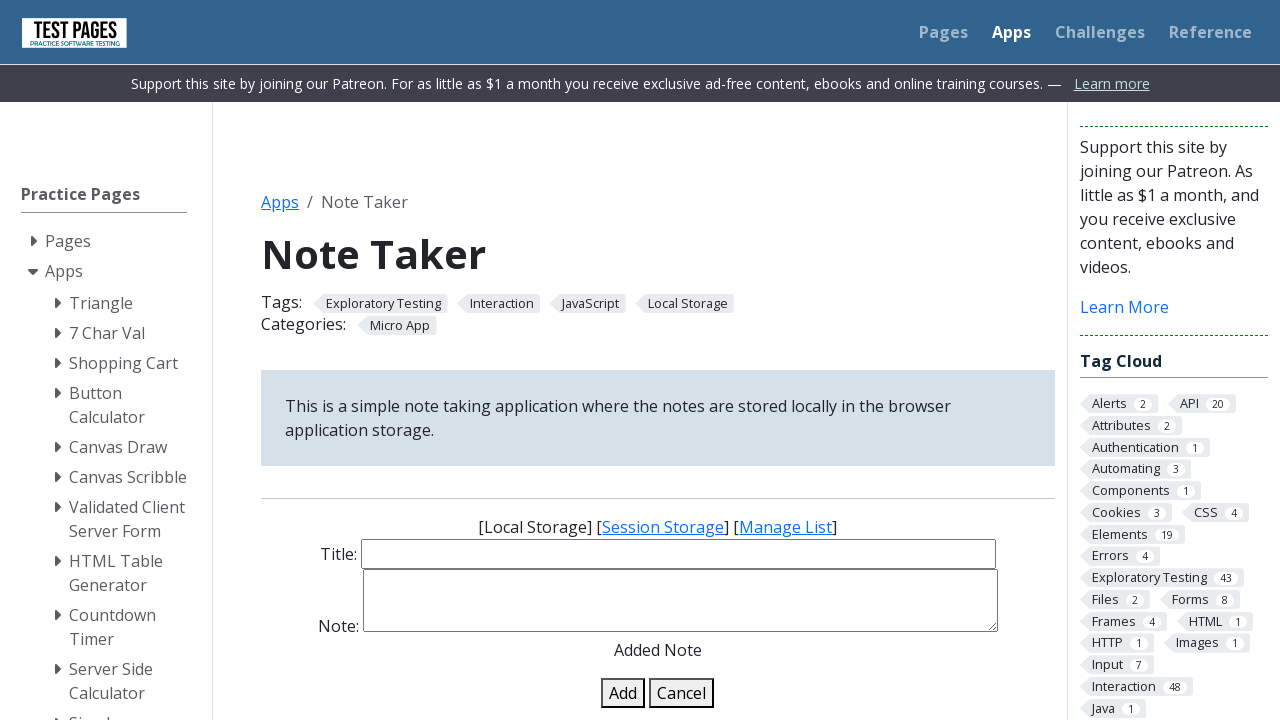

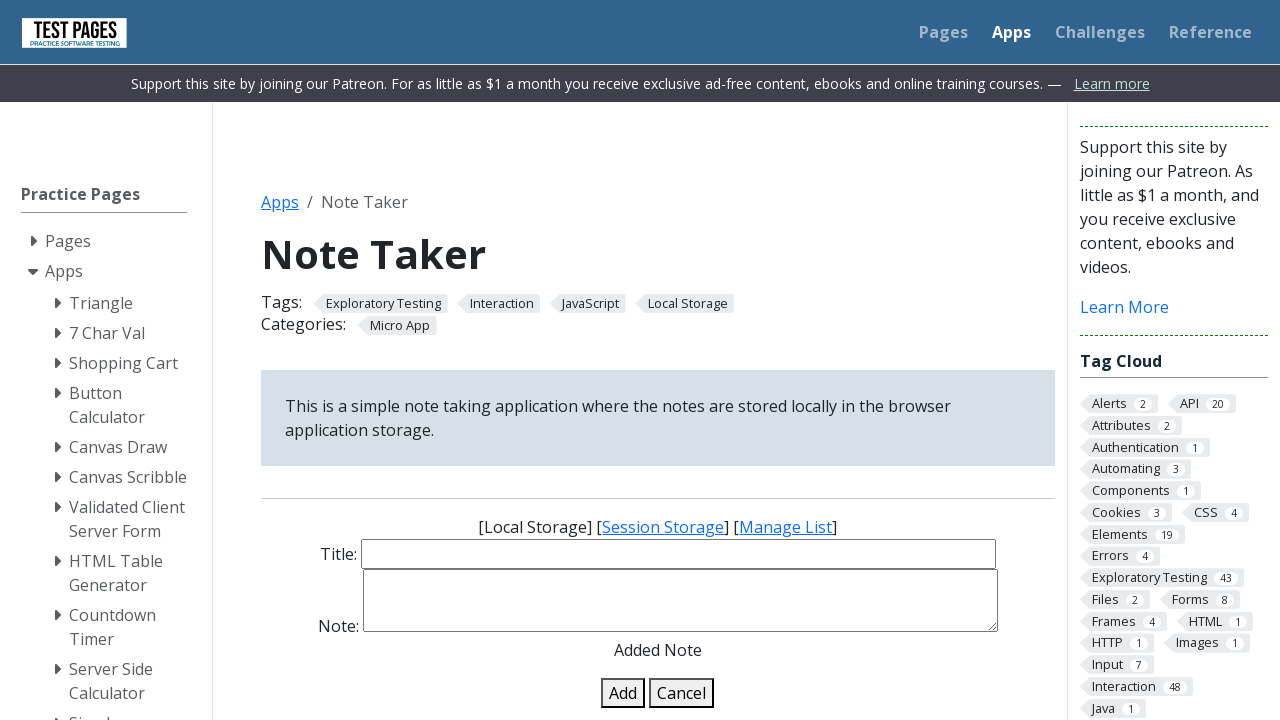